Tests various form interactions on a practice automation site including clicking radio buttons, selecting dropdown options, and handling JavaScript alerts.

Starting URL: https://testautomationpractice.blogspot.com/

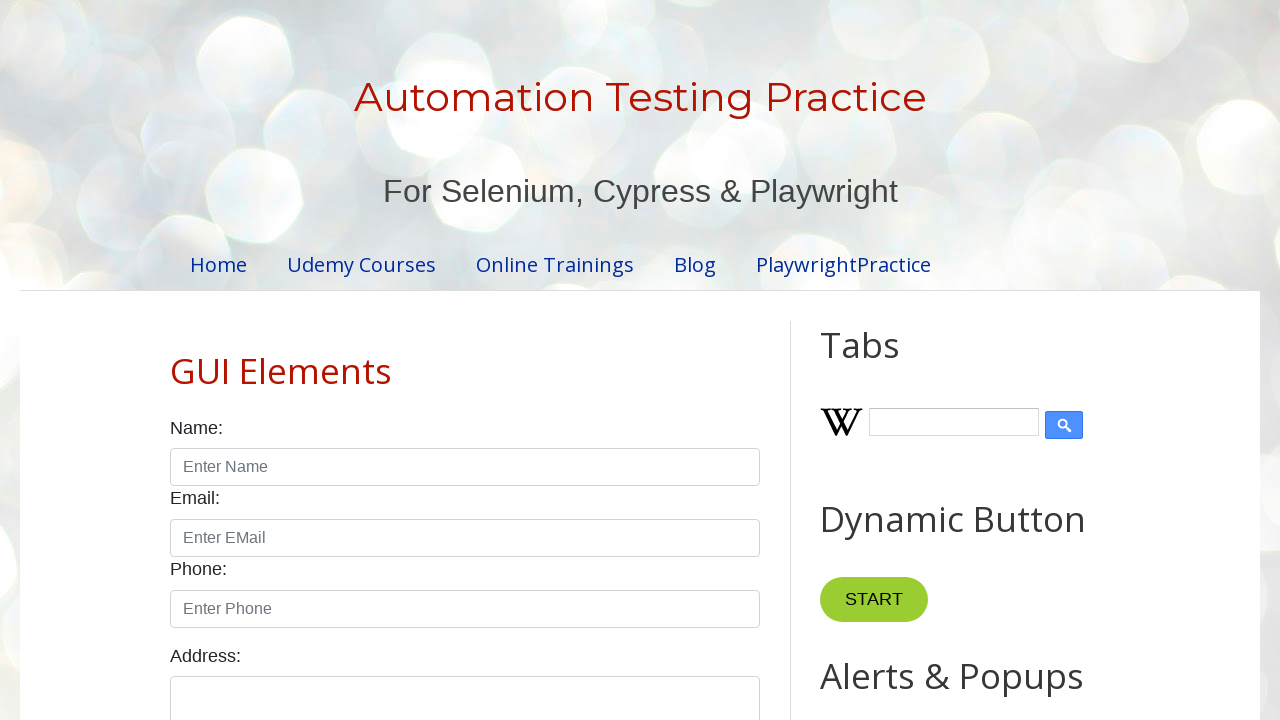

Clicked male radio button at (176, 360) on input#male
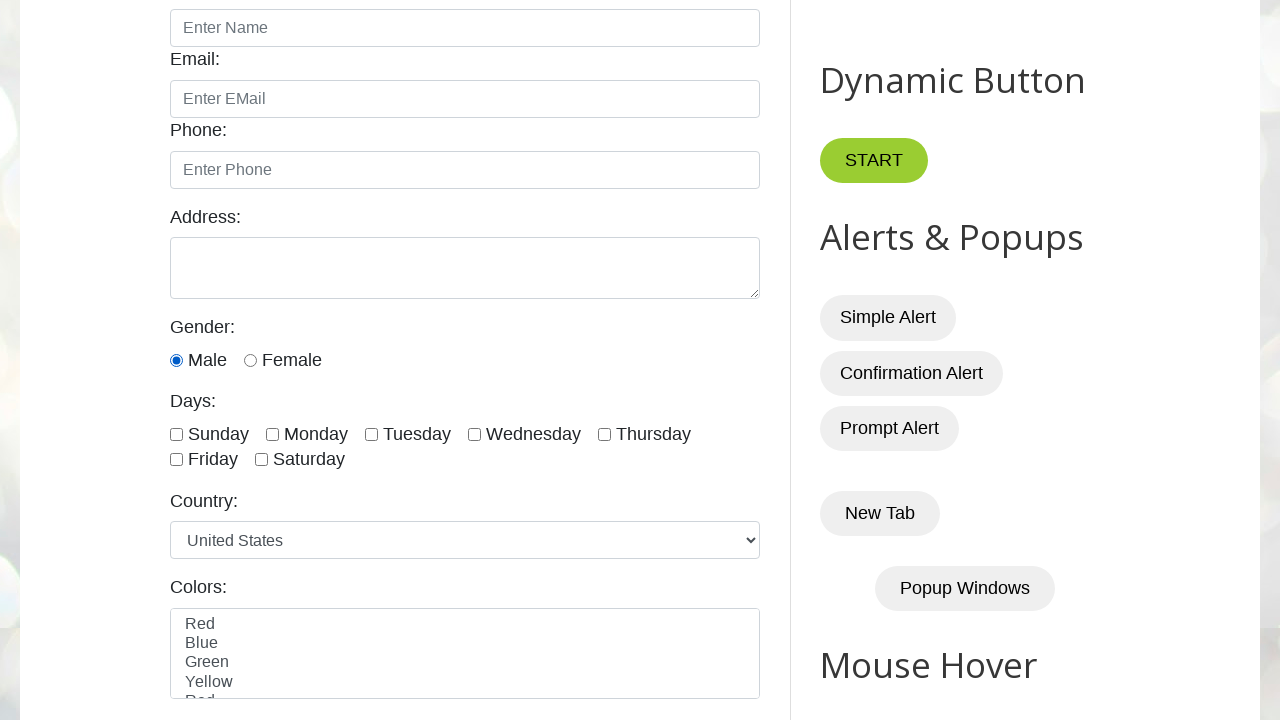

Verified male radio button is enabled
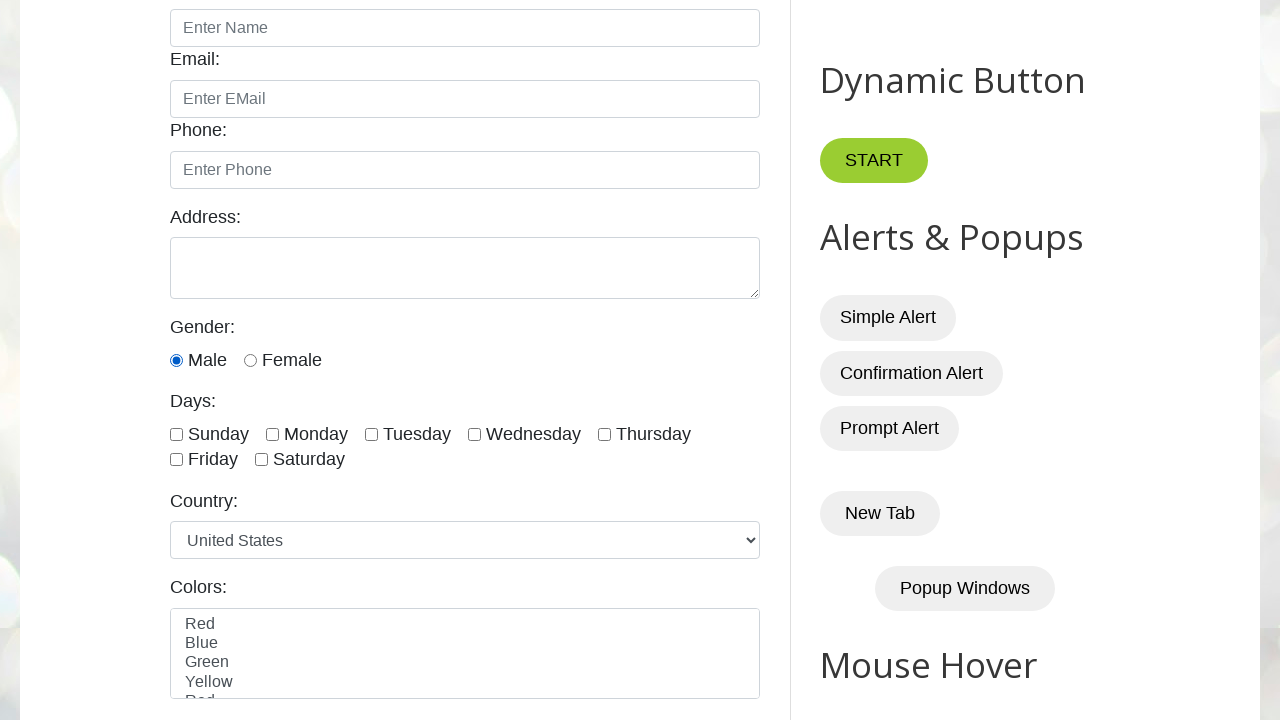

Scrolled country label into view
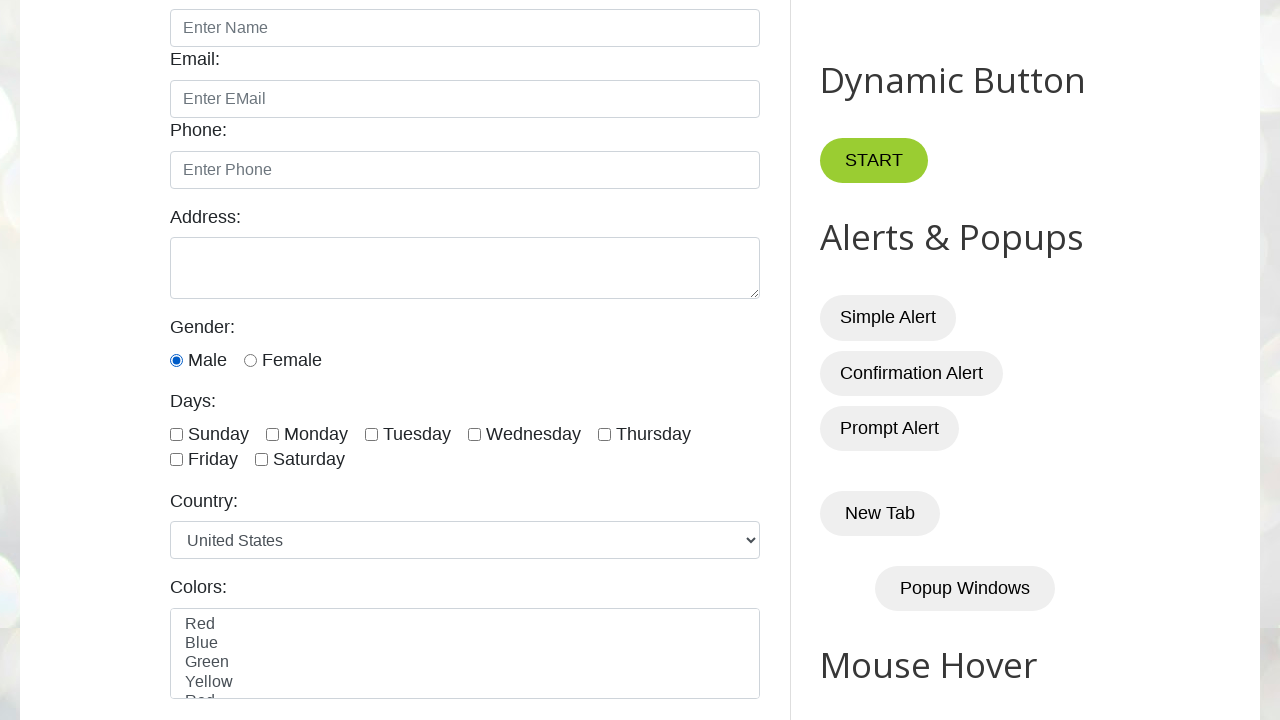

Selected 4th country option by index on select#country
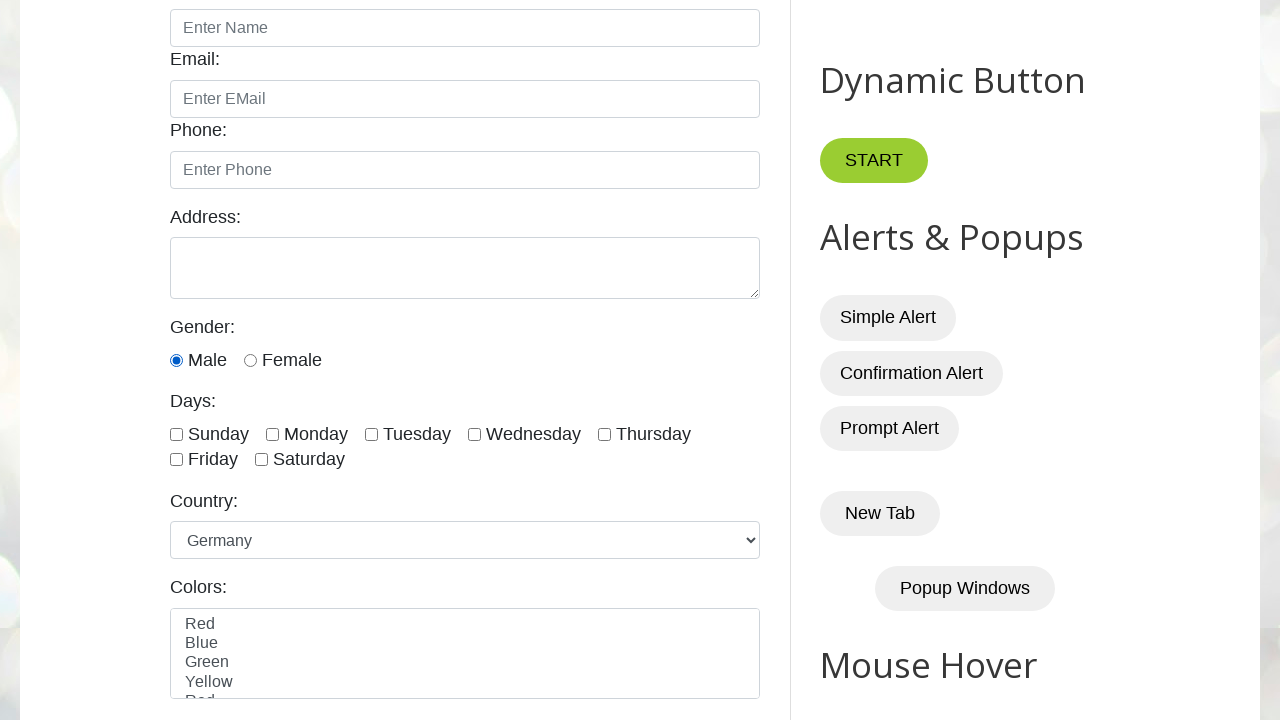

Selected Germany from country dropdown by value on select#country
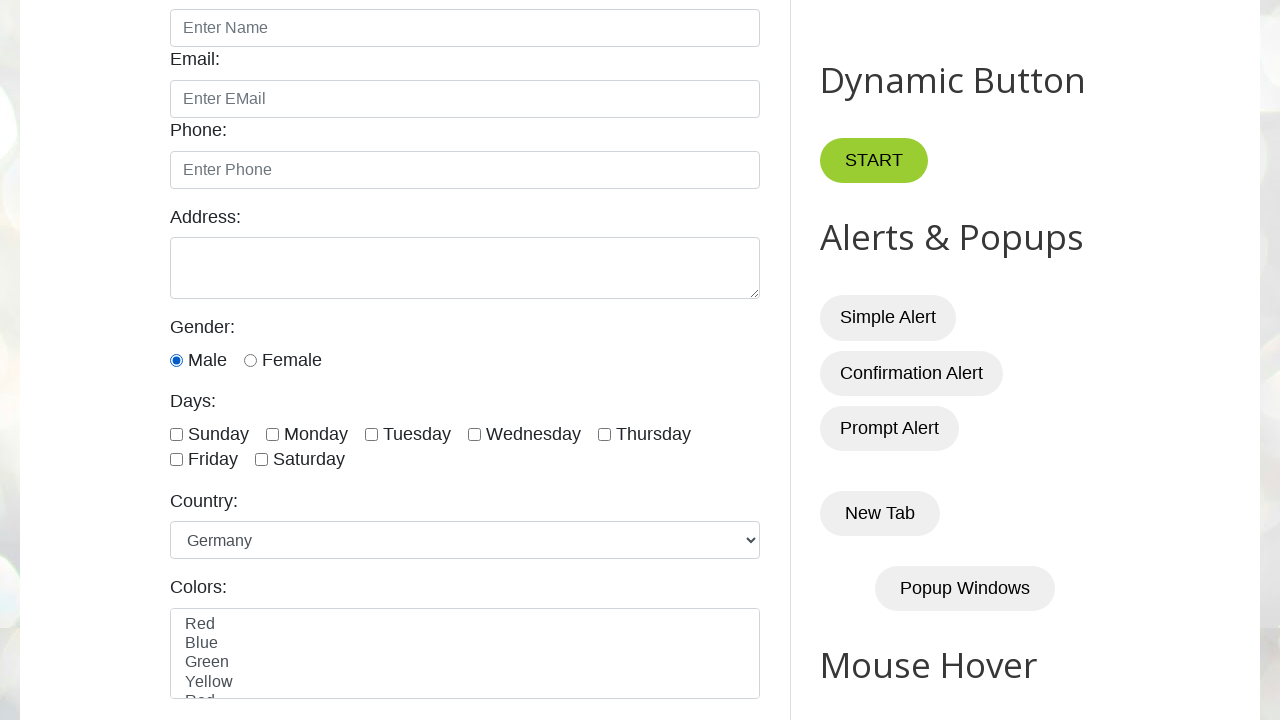

Selected Canada from country dropdown by visible text on select#country
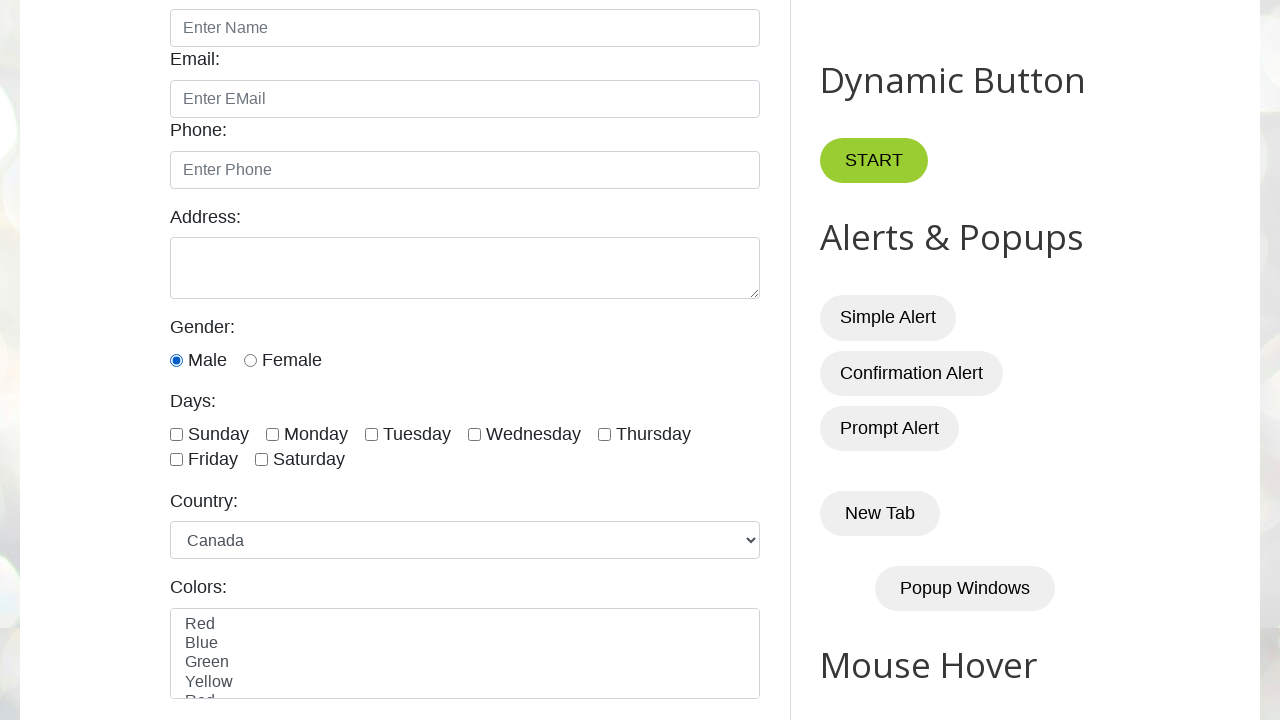

Clicked alert button at (888, 318) on button#alertBtn
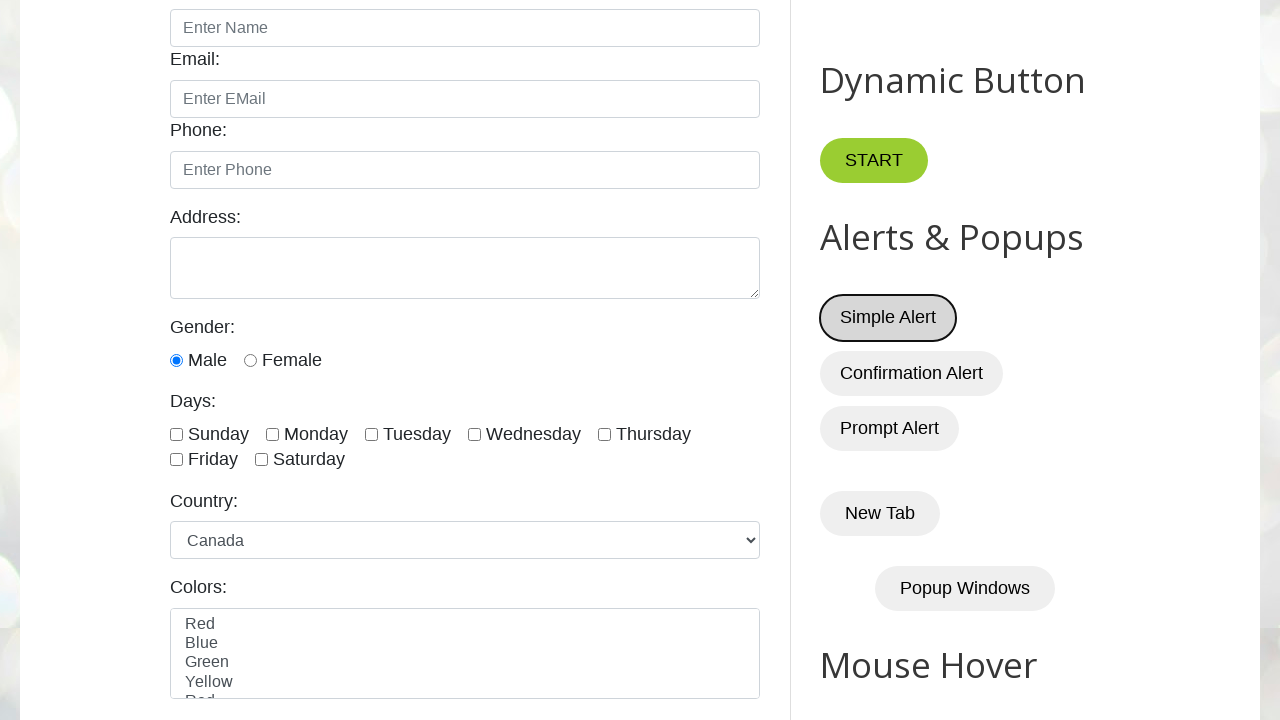

Clicked alert button again and accepted JavaScript dialog at (888, 318) on button#alertBtn
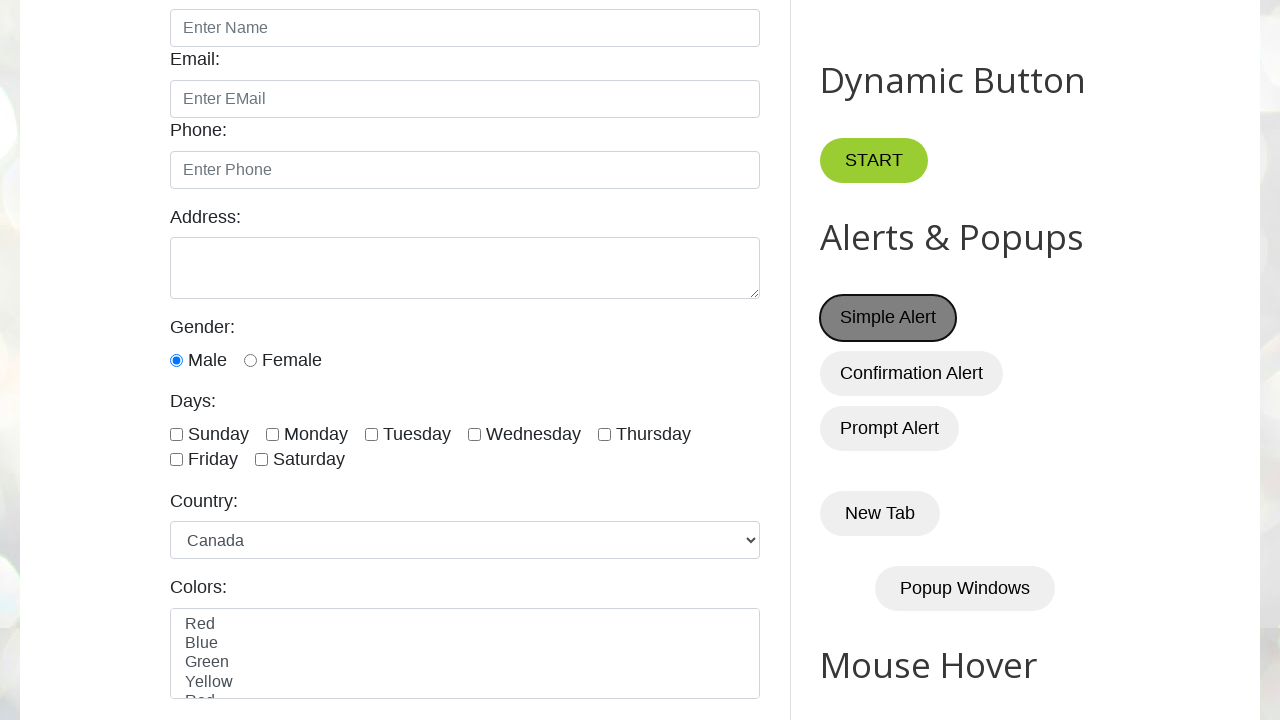

Waited 1 second for UI updates
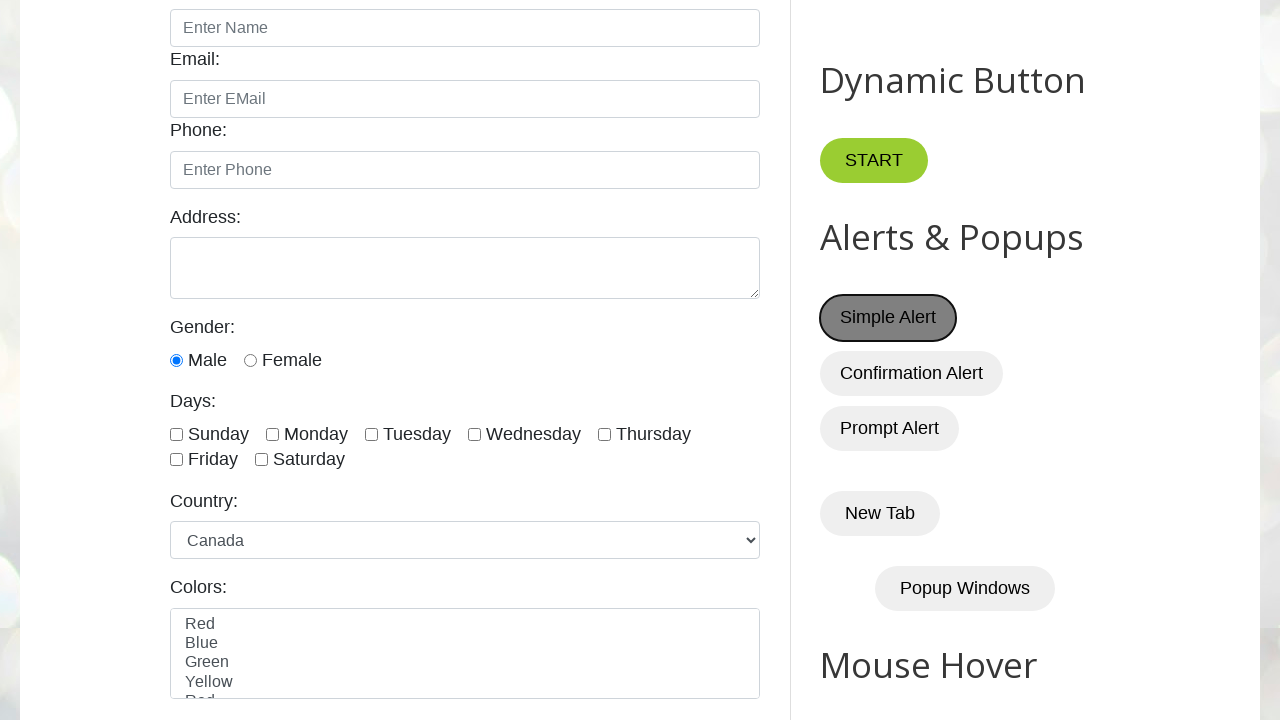

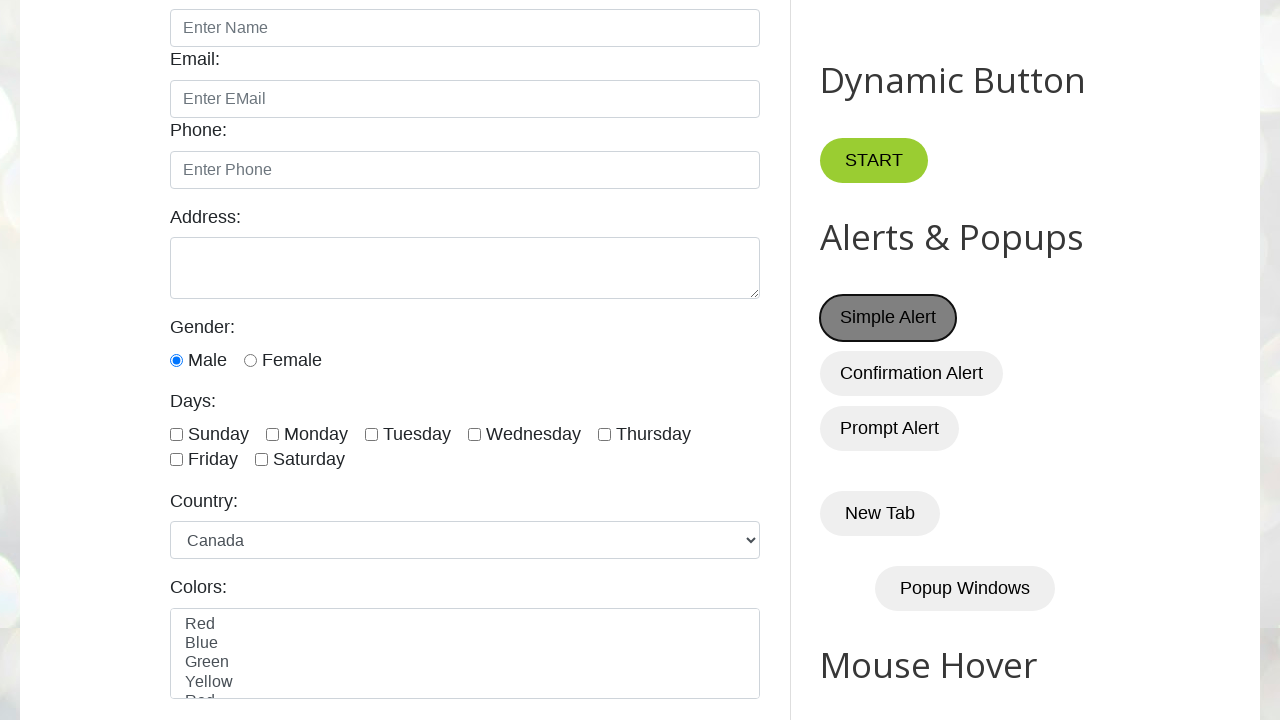